Searches for ministers and senior officials on GOV.UK by entering "Churchill" in the search box and verifying that Sir Winston Churchill appears in the results.

Starting URL: https://www.gov.uk/government/people

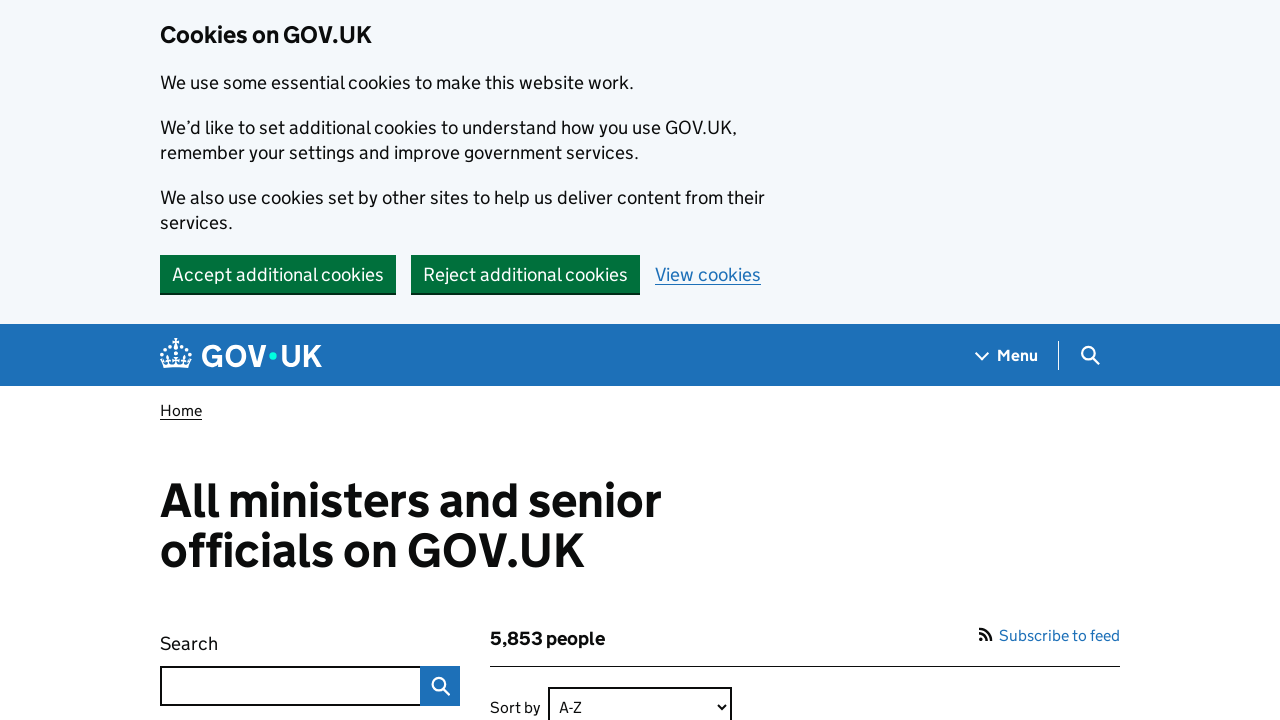

Page heading 'All ministers and senior officials on GOV.UK' is visible
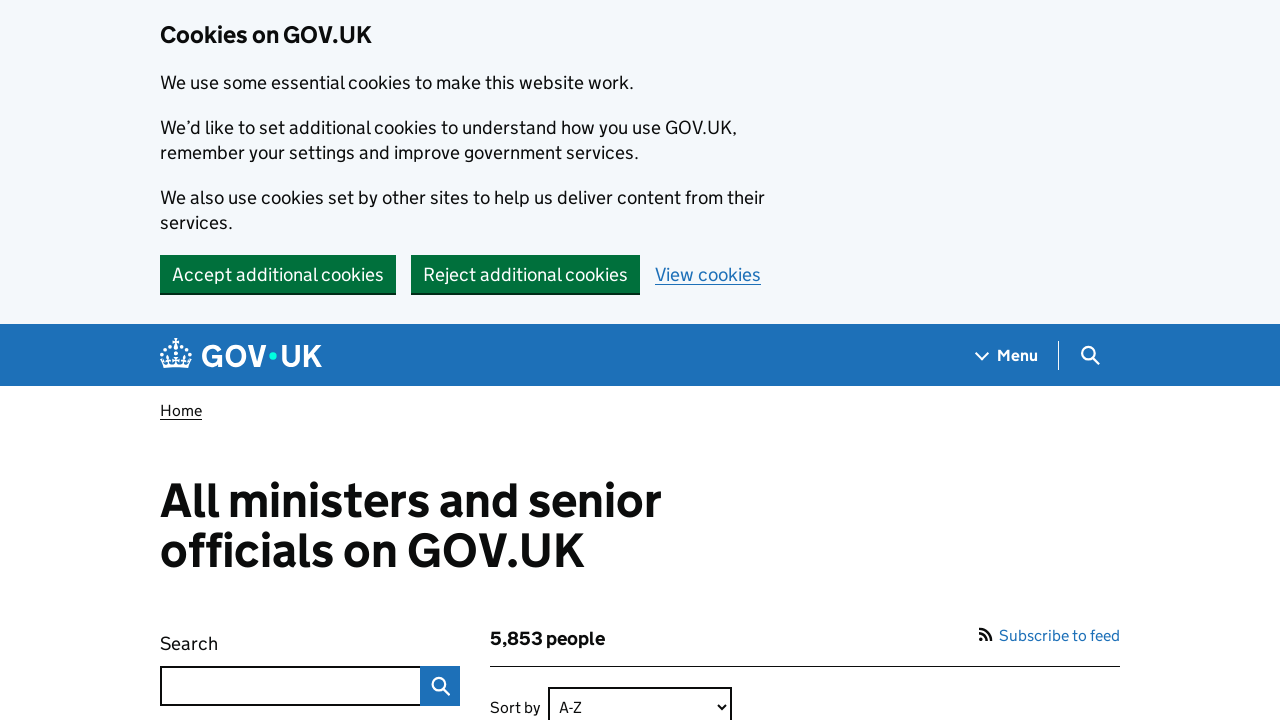

Located search box element
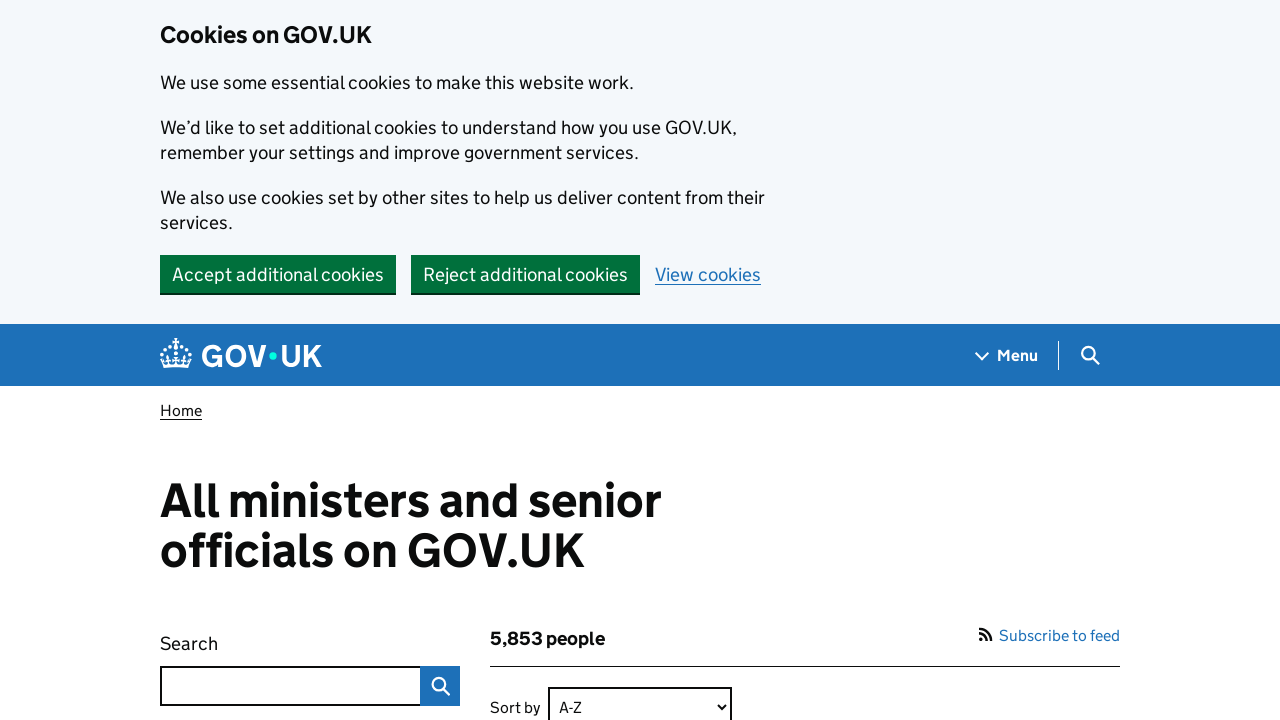

Filled search box with 'Churchill' on internal:role=search >> internal:role=searchbox[name="Search"i]
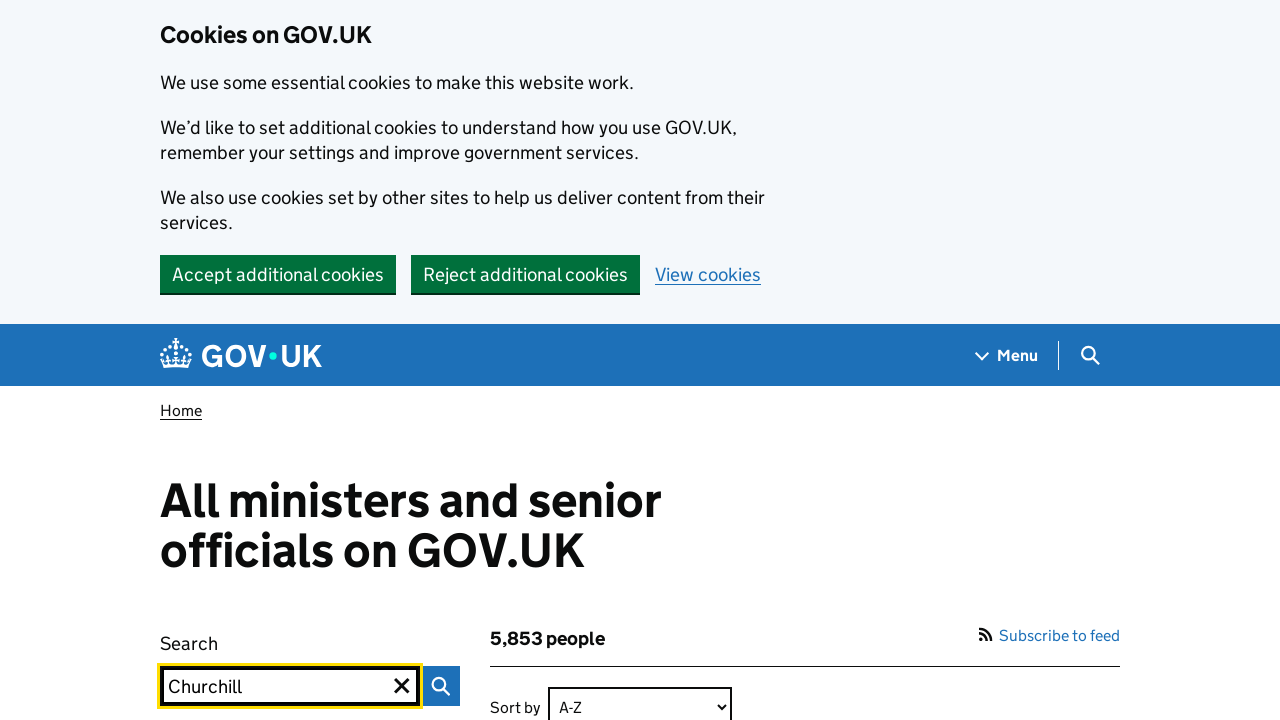

Clicked the Search button at (440, 686) on internal:role=search >> internal:role=button[name="Search"i]
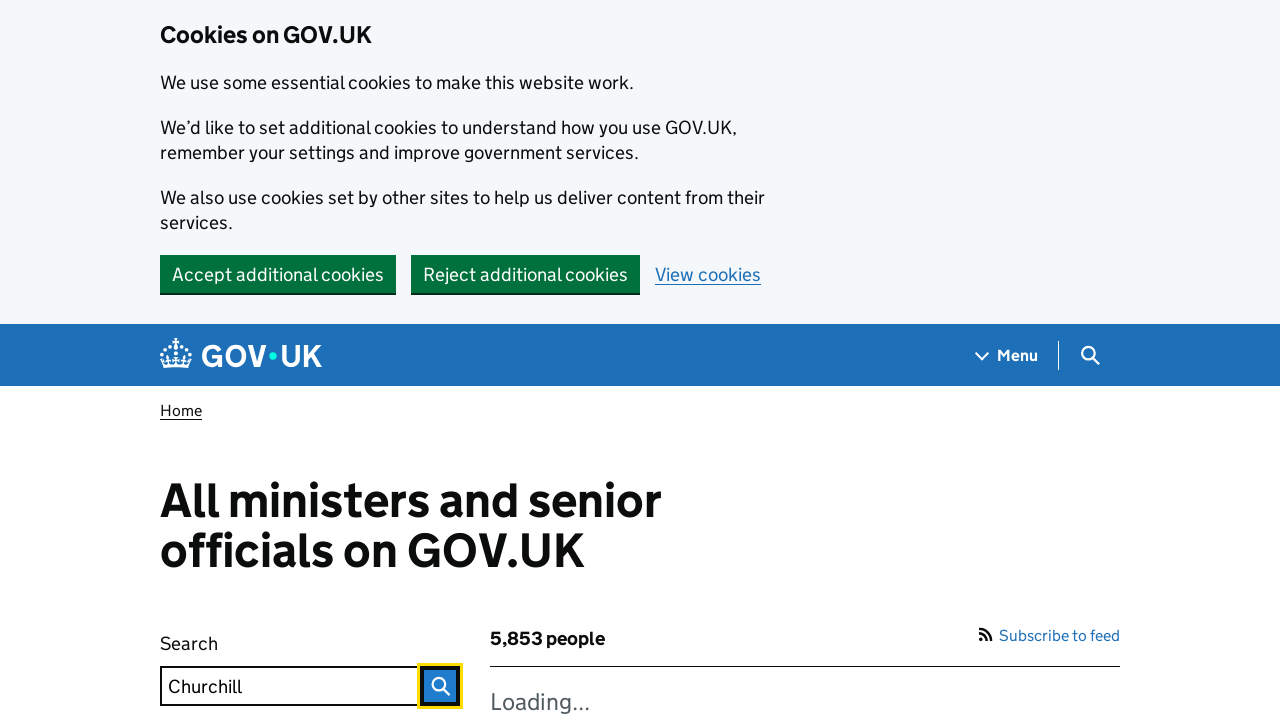

Sir Winston Churchill appears in search results
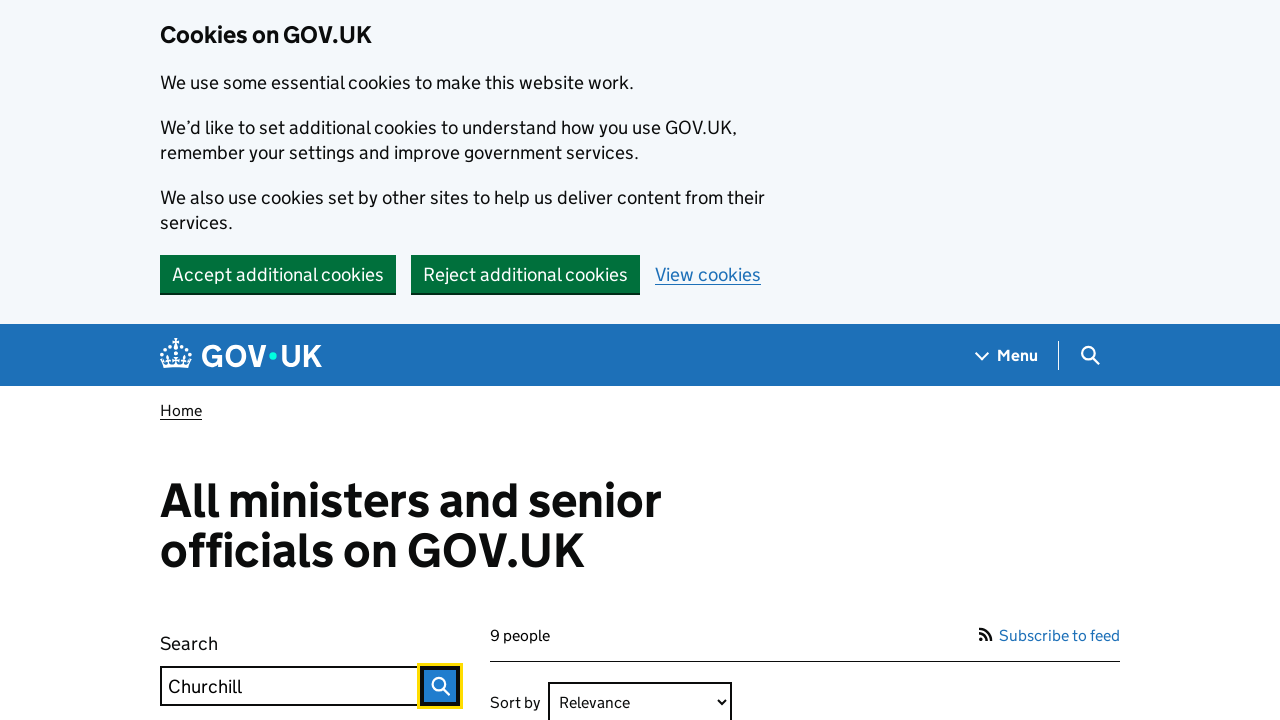

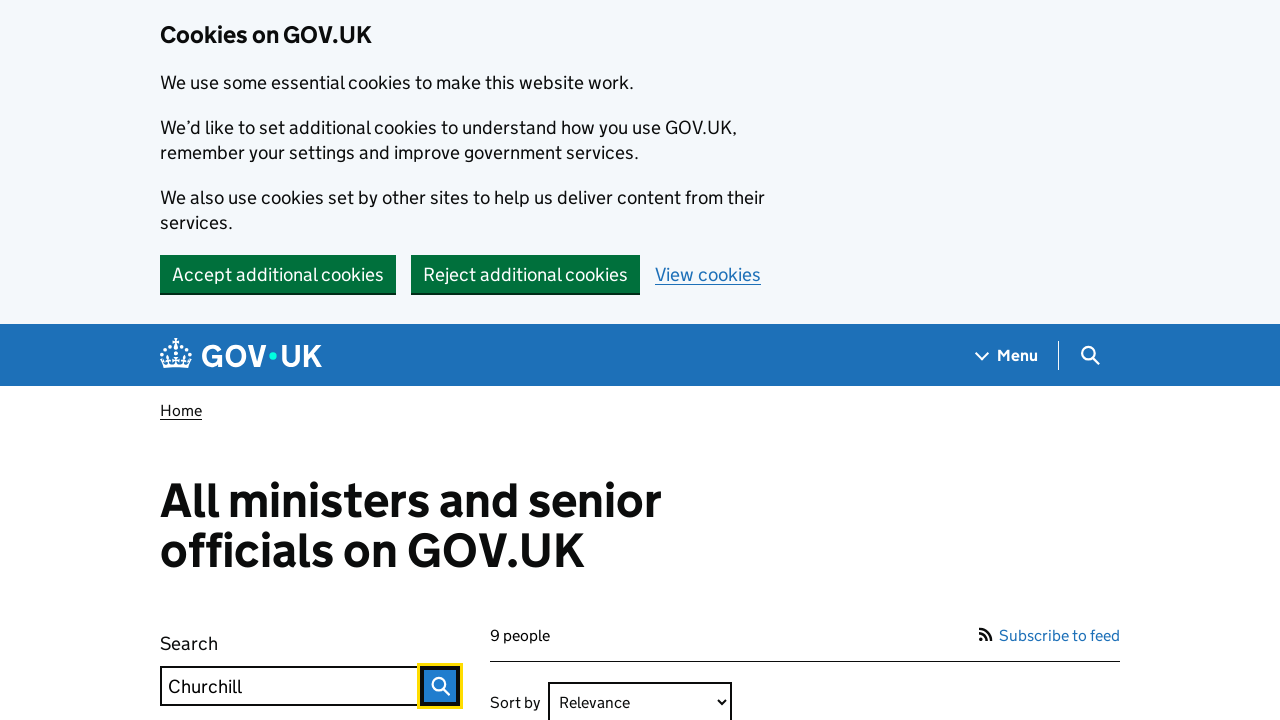